Tests working with multiple browser windows by clicking a link that opens a new window, then switching between windows using window handles based on their order.

Starting URL: http://the-internet.herokuapp.com/windows

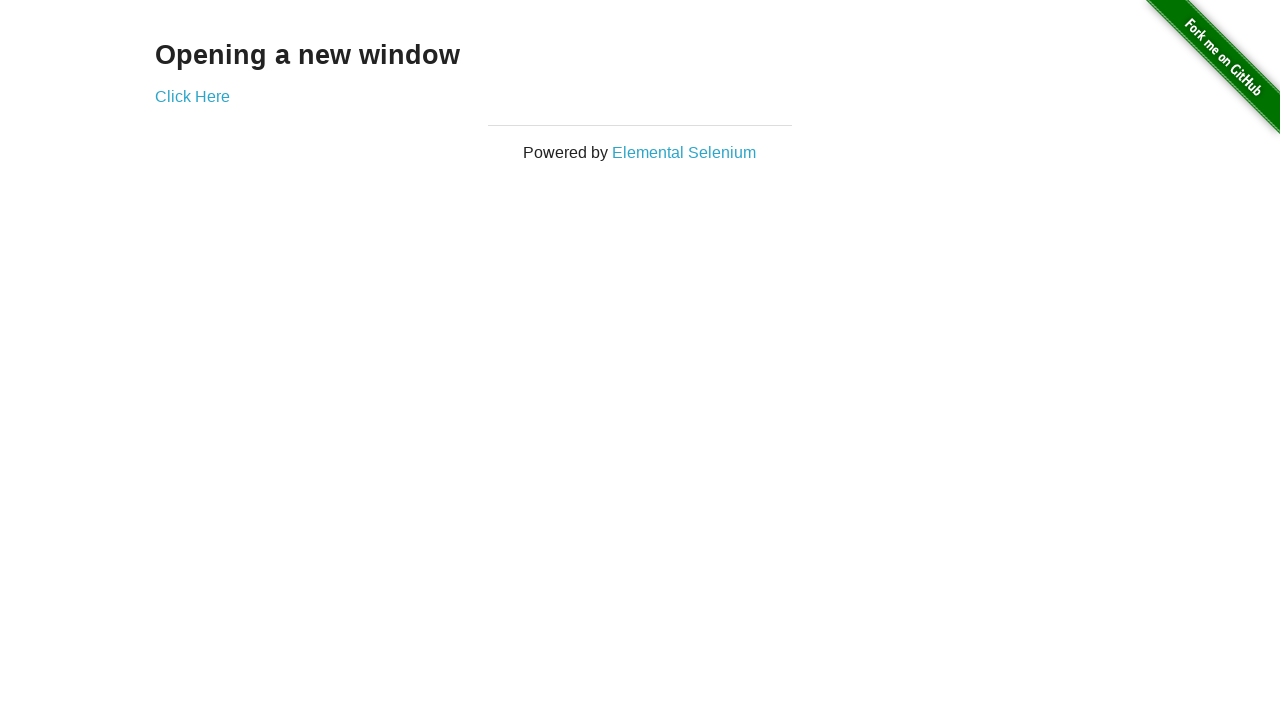

Clicked link that opens a new window at (192, 96) on .example a
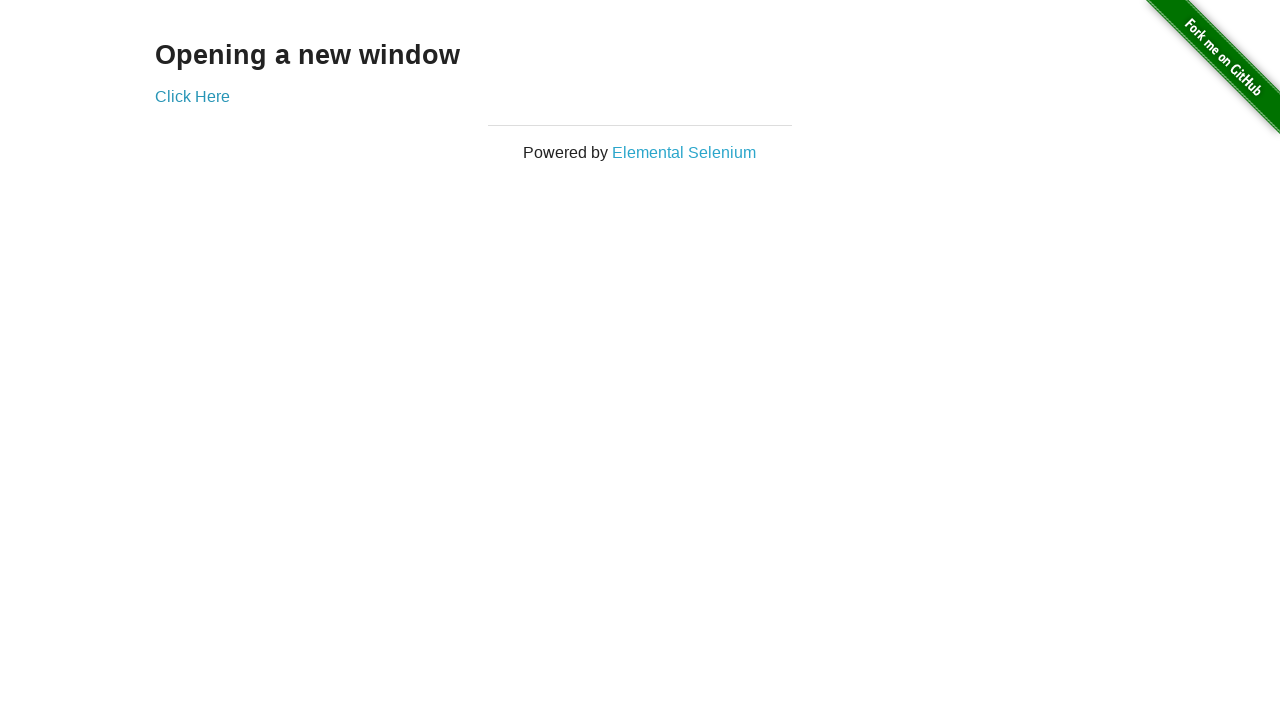

Captured new page object from context
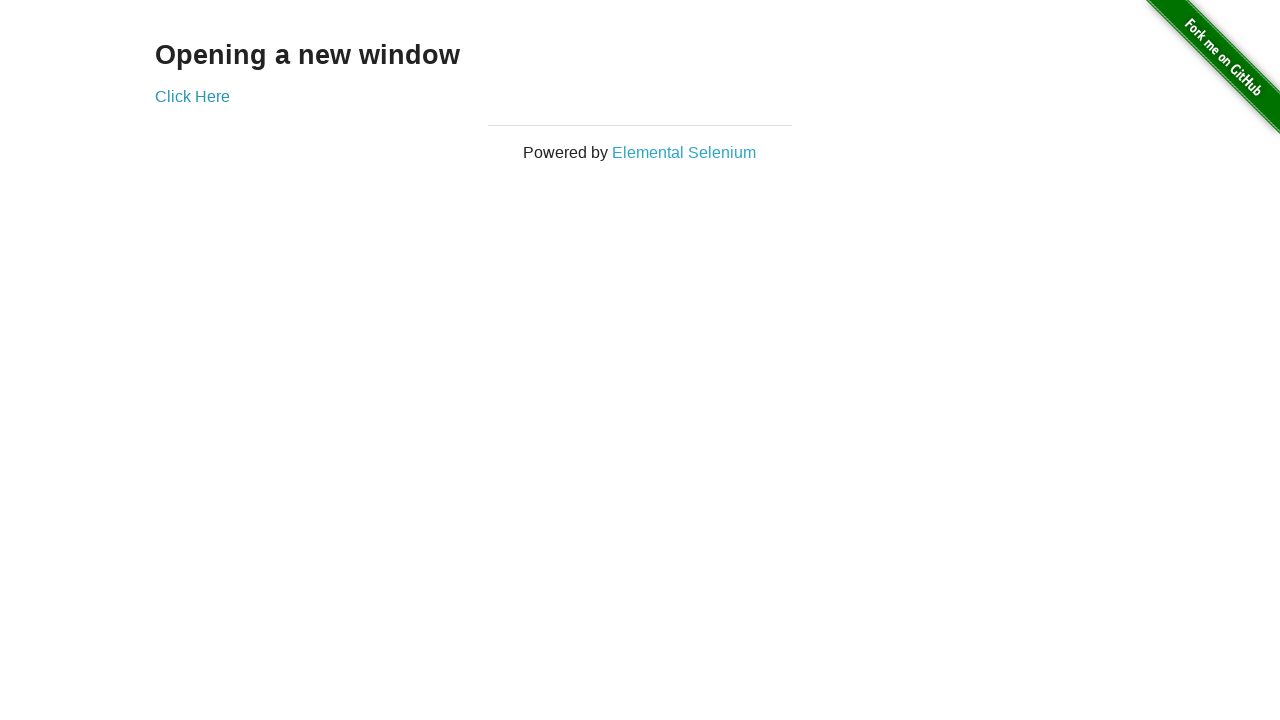

Verified original window title is not 'New Window'
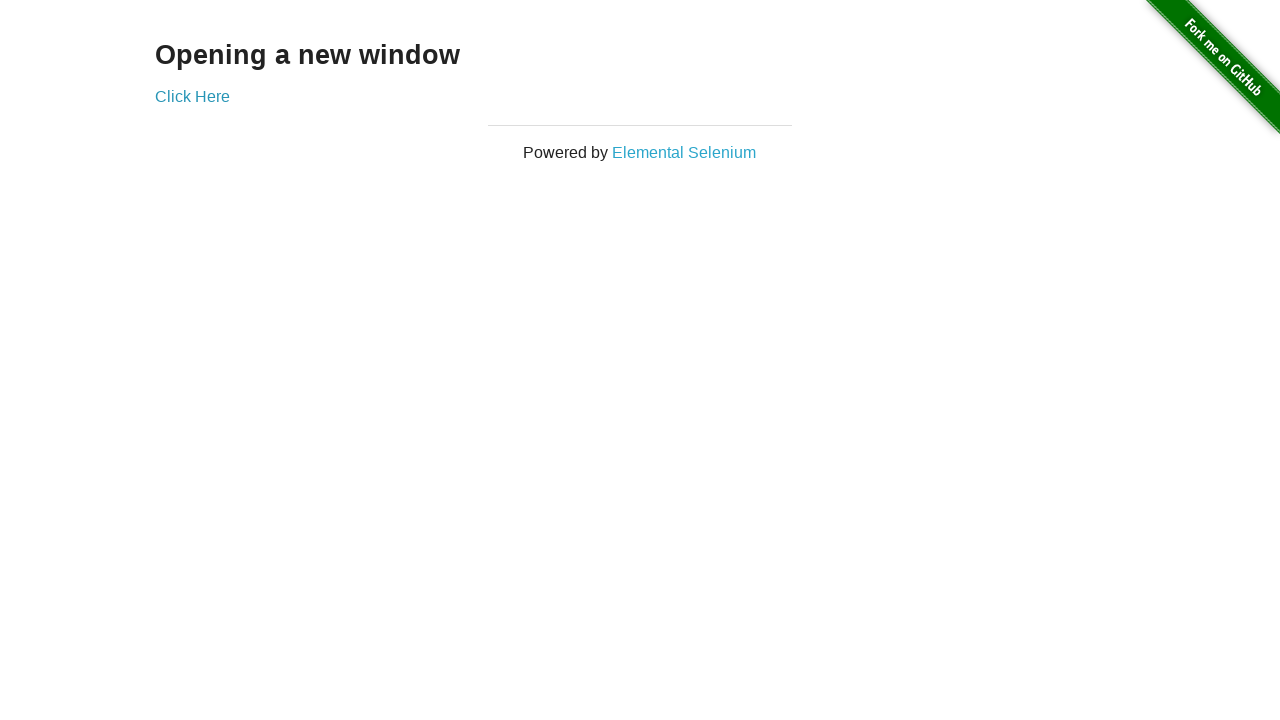

Switched focus to new window
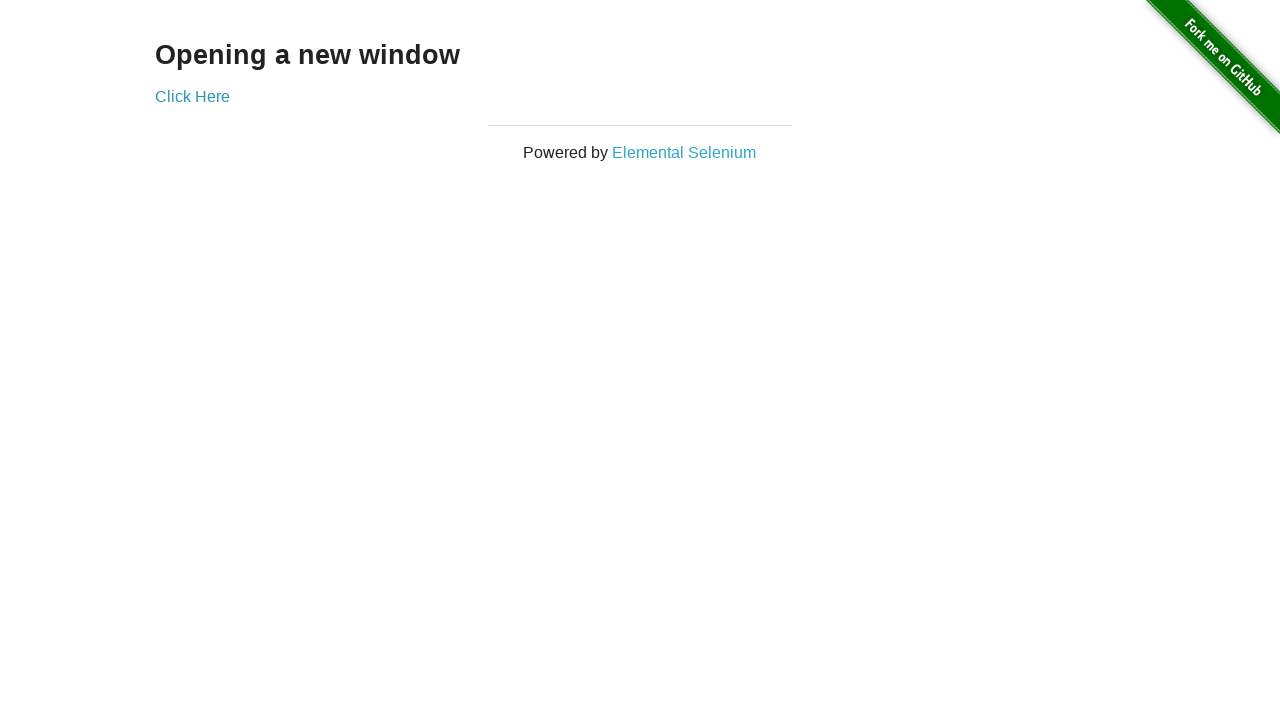

New window finished loading
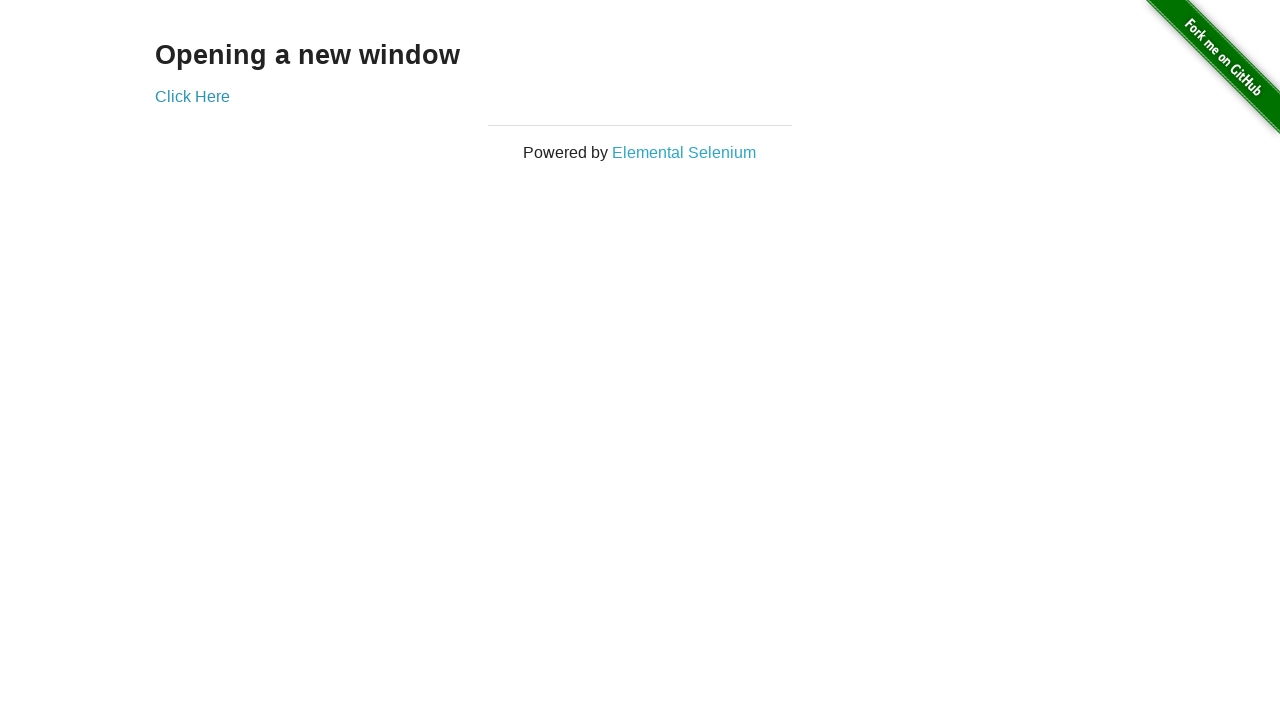

Verified new window title is 'New Window'
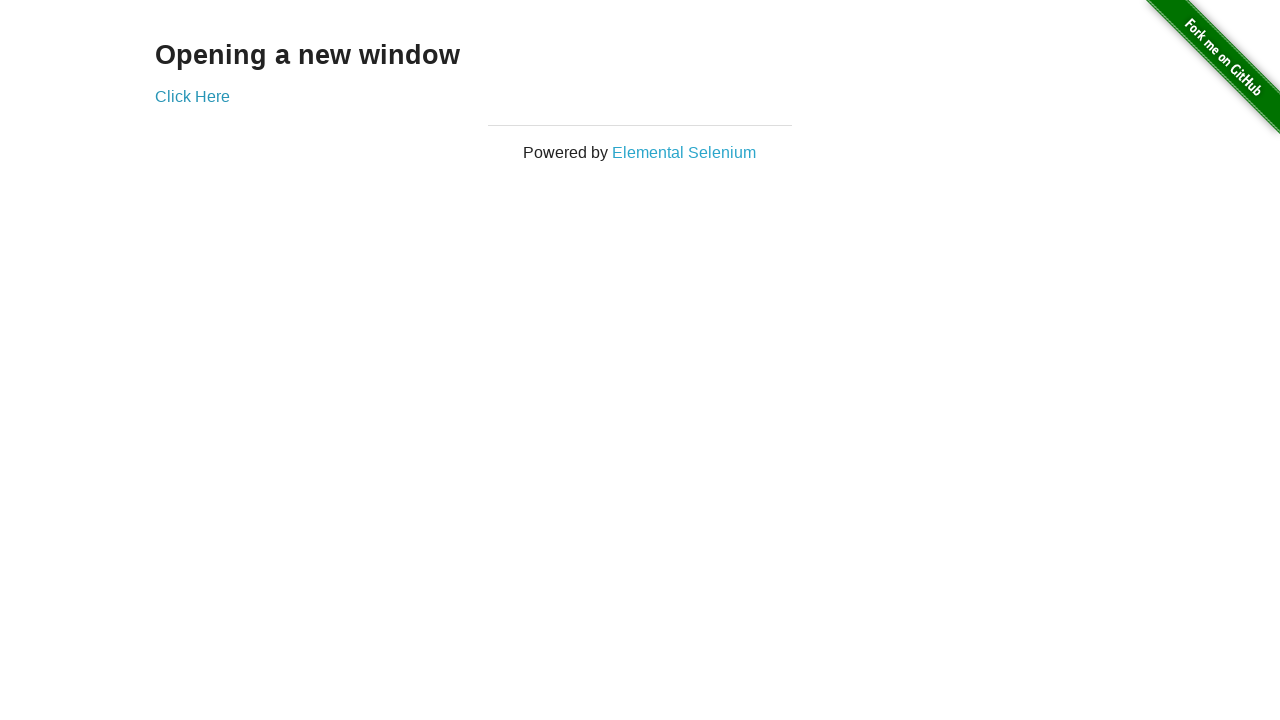

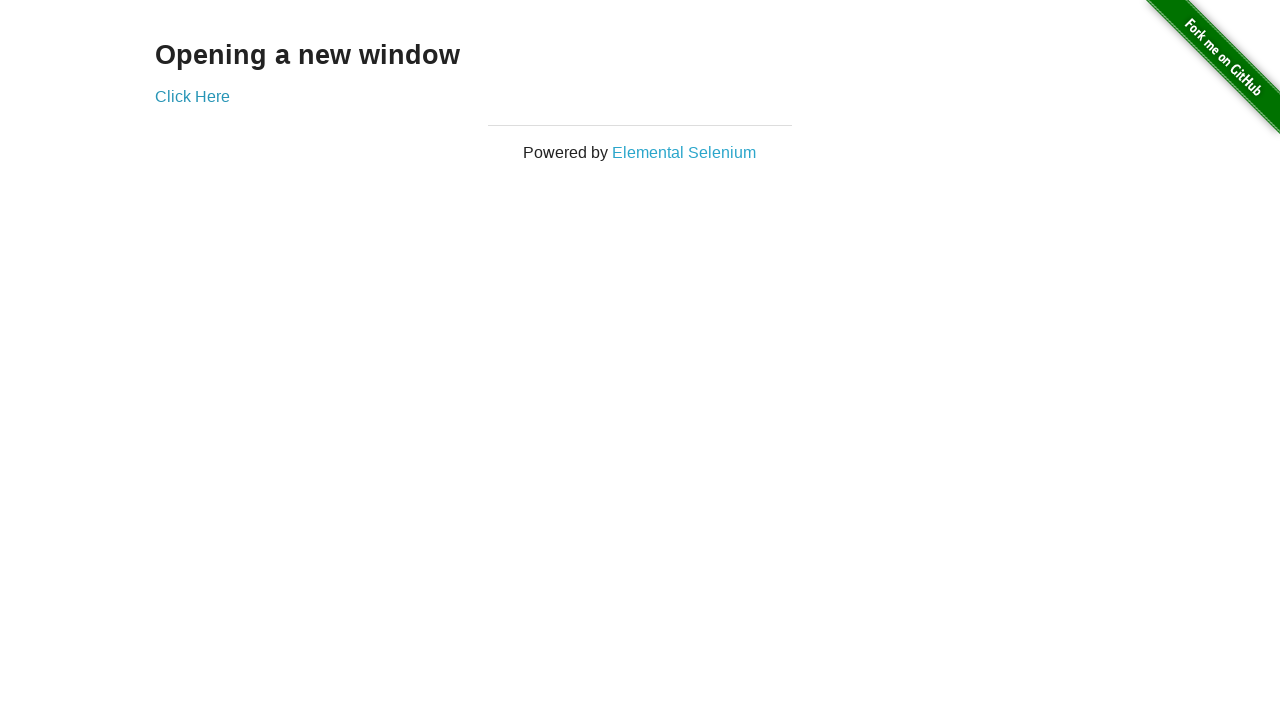